Selects an option from a dropdown menu for pizza customization

Starting URL: https://atidcollege.co.il/Xamples/pizza/

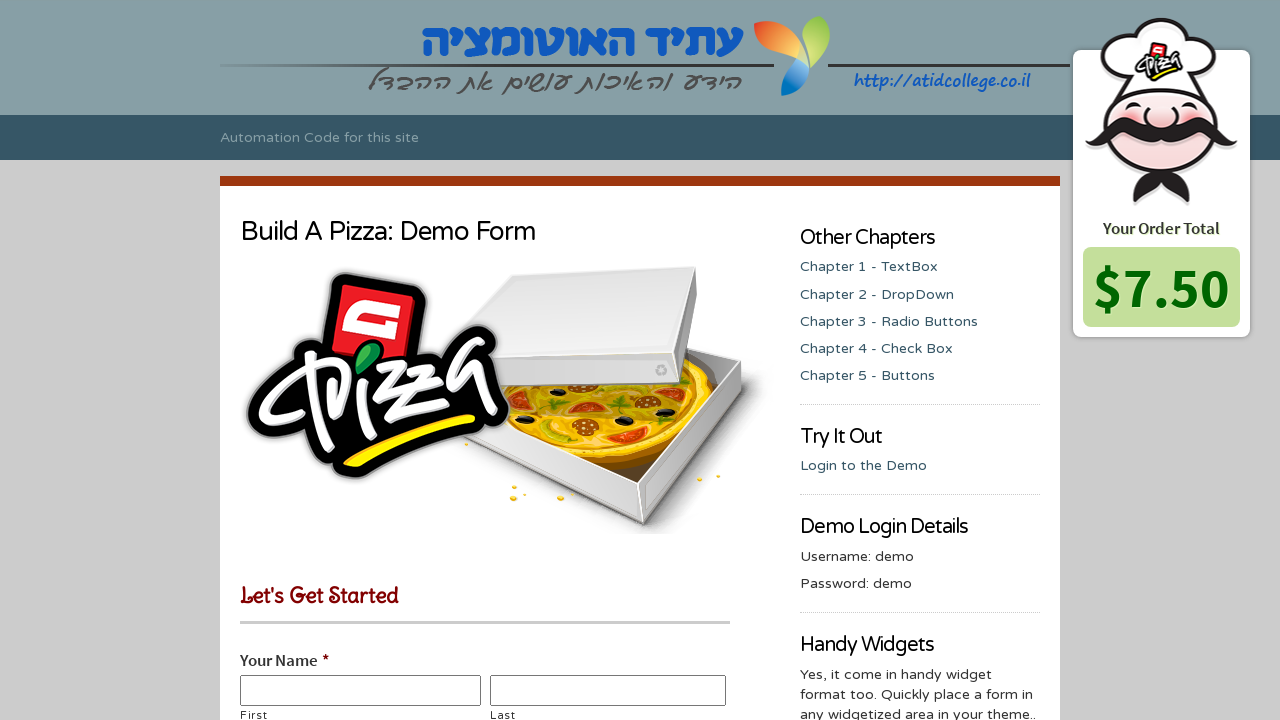

Navigated to pizza customization page
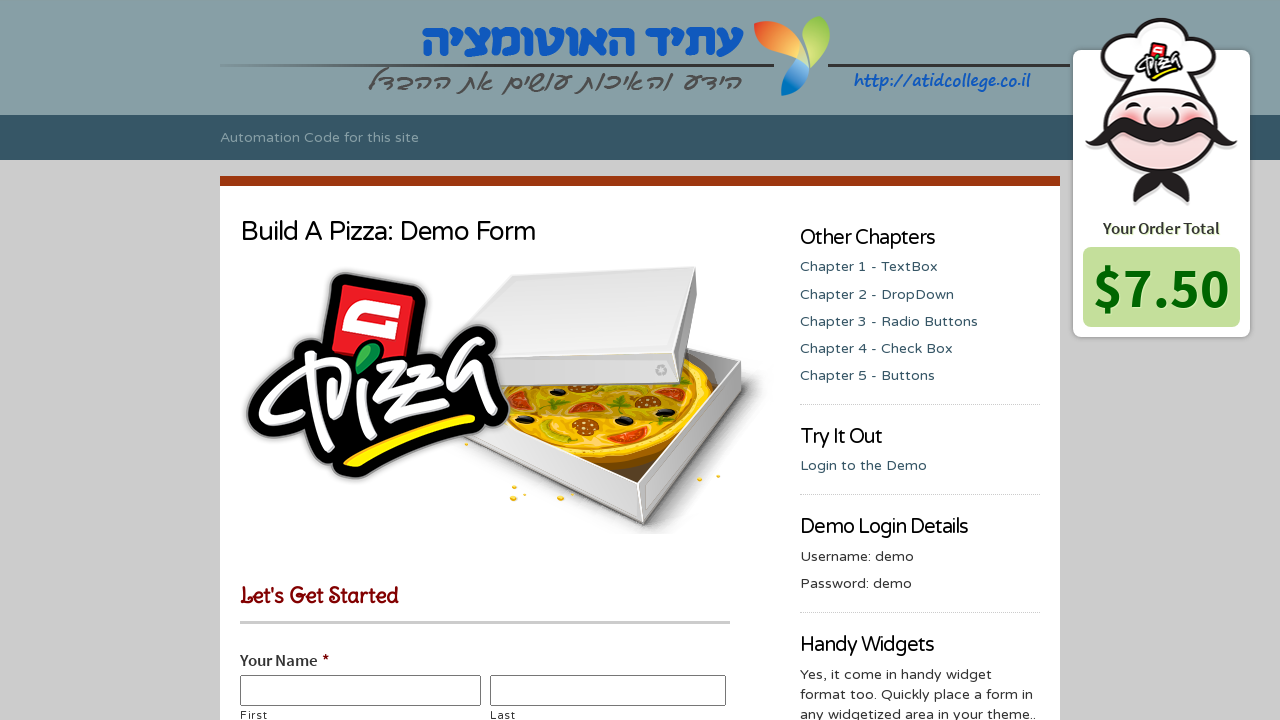

Selected second option from pizza customization dropdown menu on #input_5_21
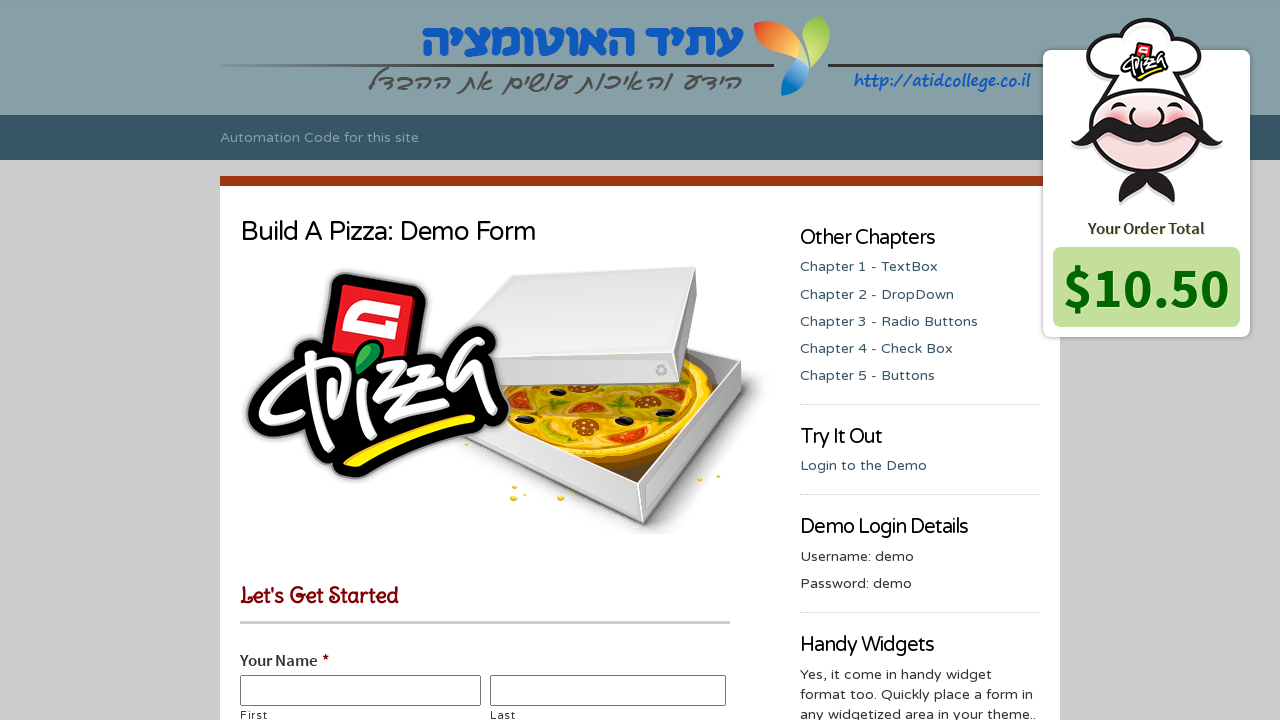

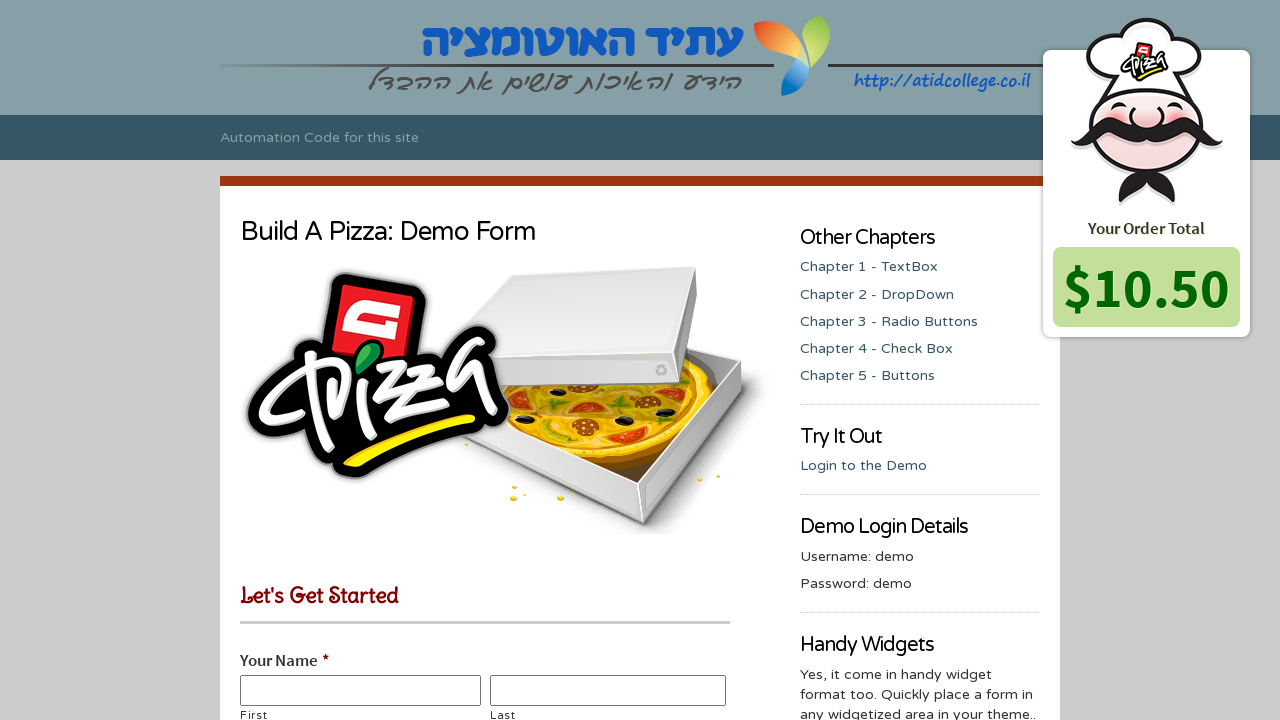